Tests the fruits dropdown menu by verifying it's enabled, selecting "Apple" by visible text, and confirming the selection.

Starting URL: https://letcode.in/dropdowns

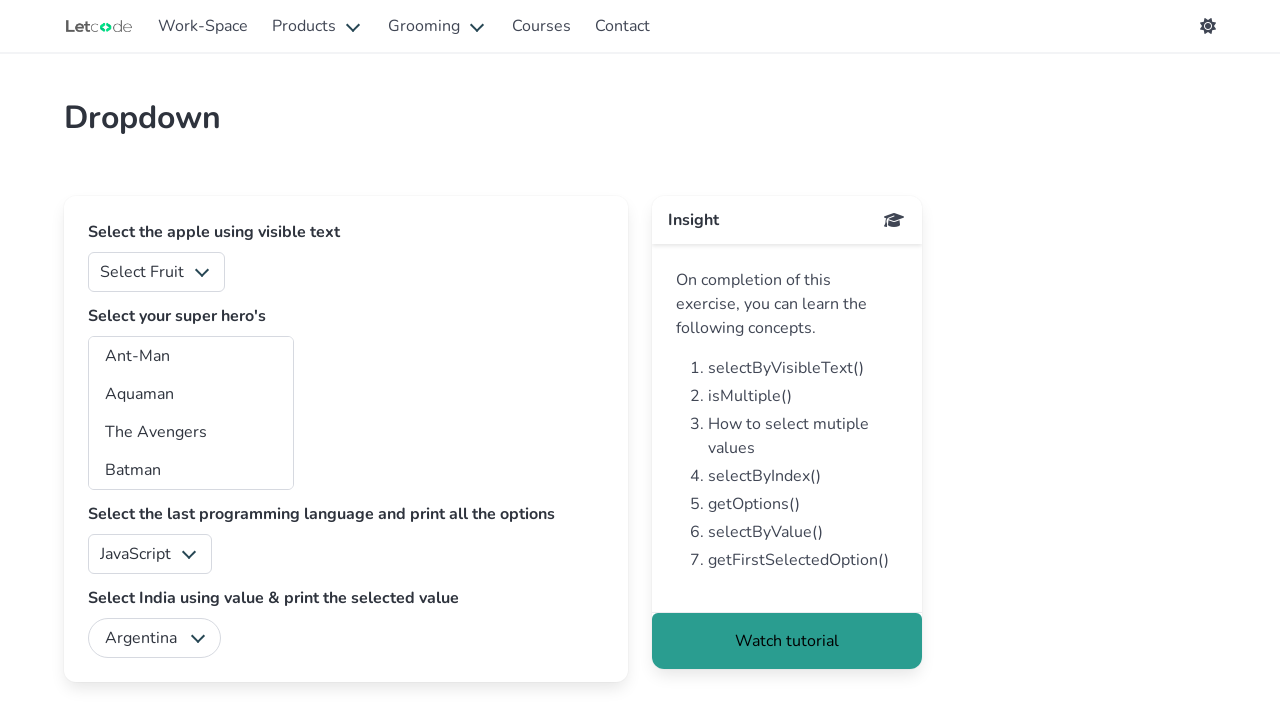

Verified that fruits dropdown is enabled
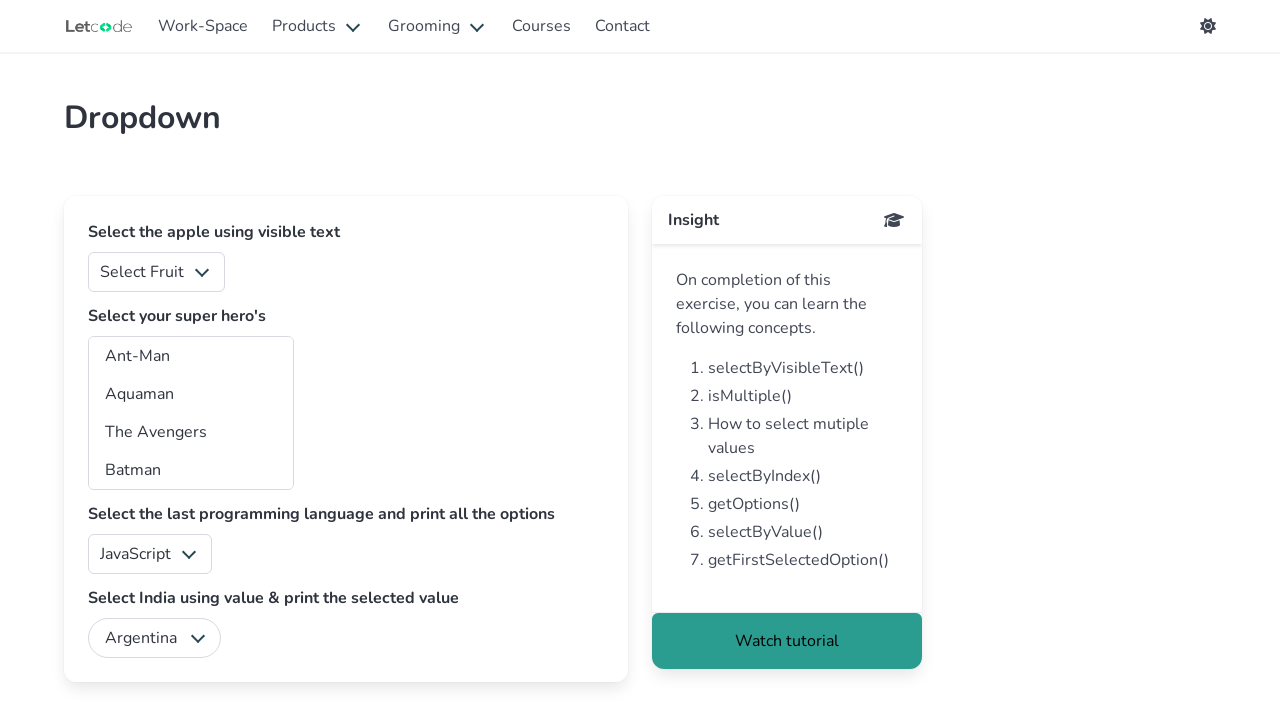

Selected 'Apple' from the fruits dropdown on #fruits
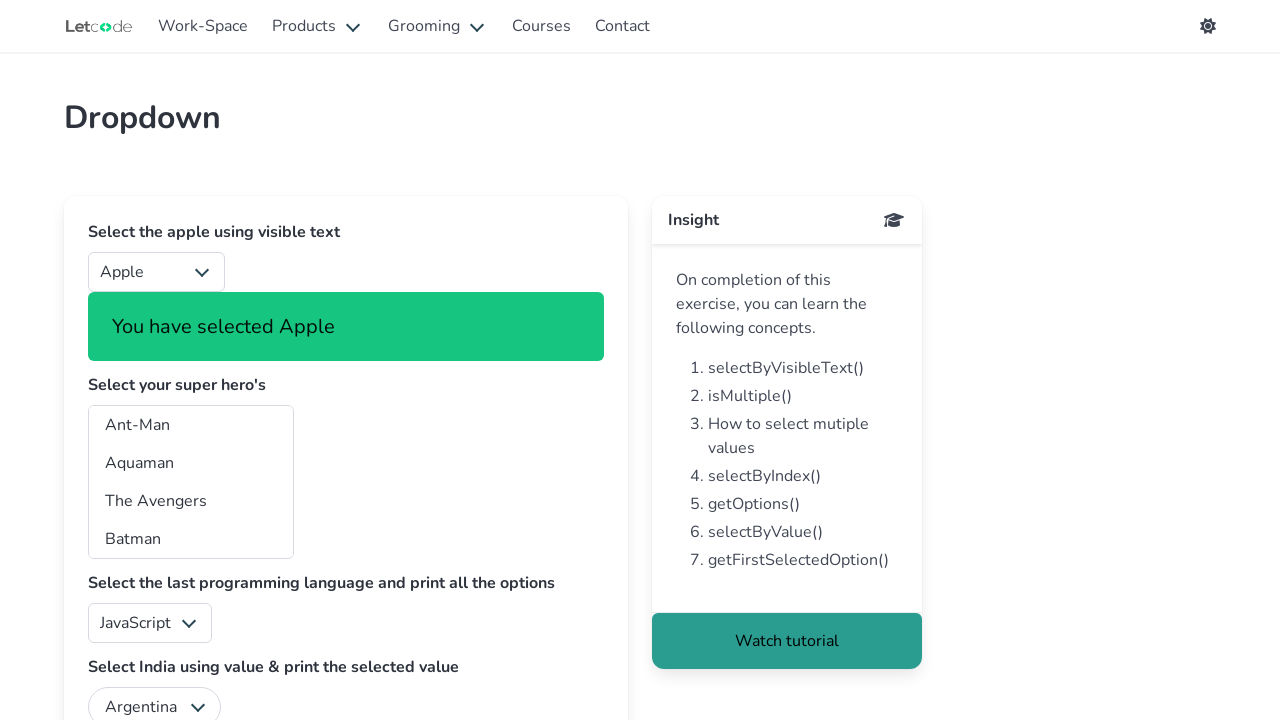

Retrieved the input value of fruits dropdown
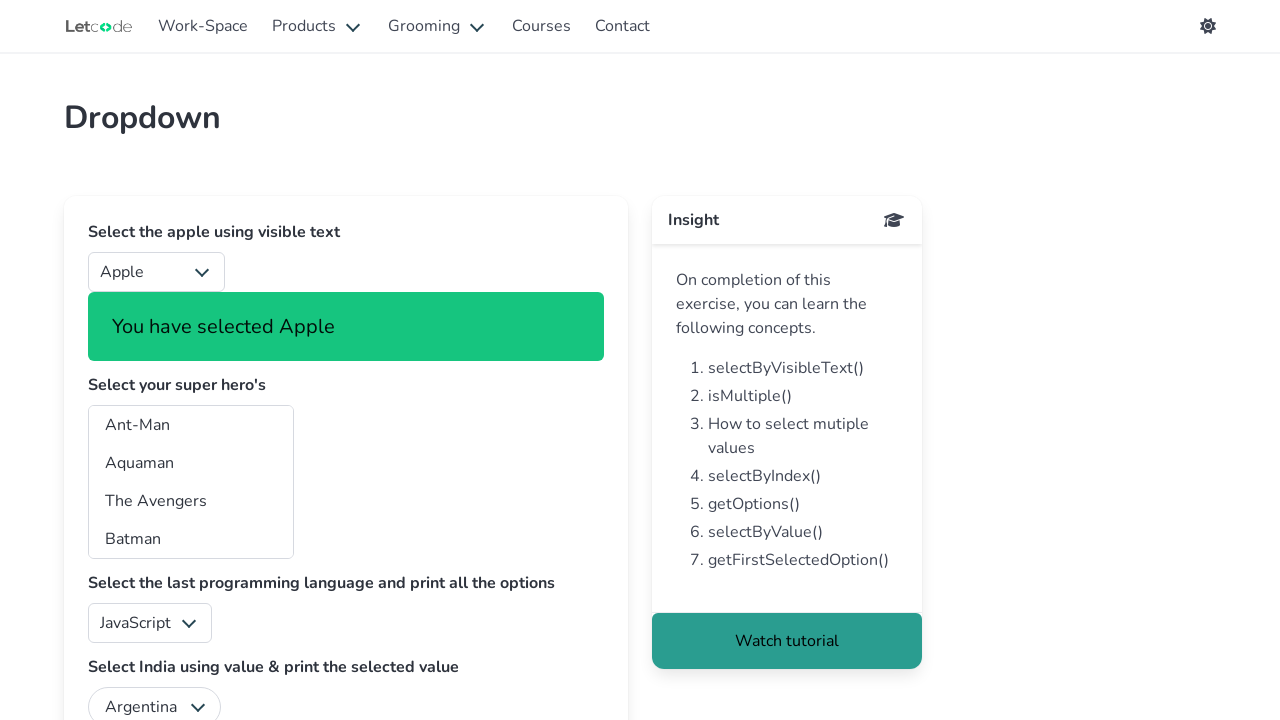

Verified that 'Apple' is the selected option in the dropdown
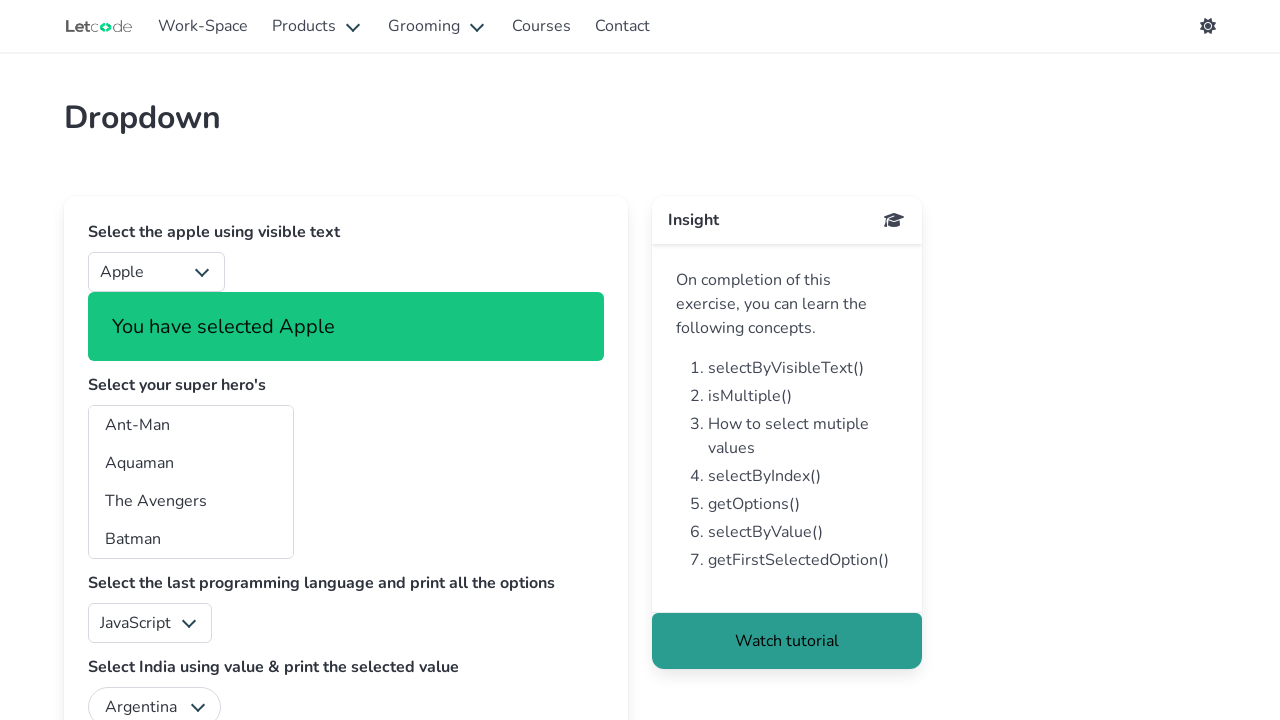

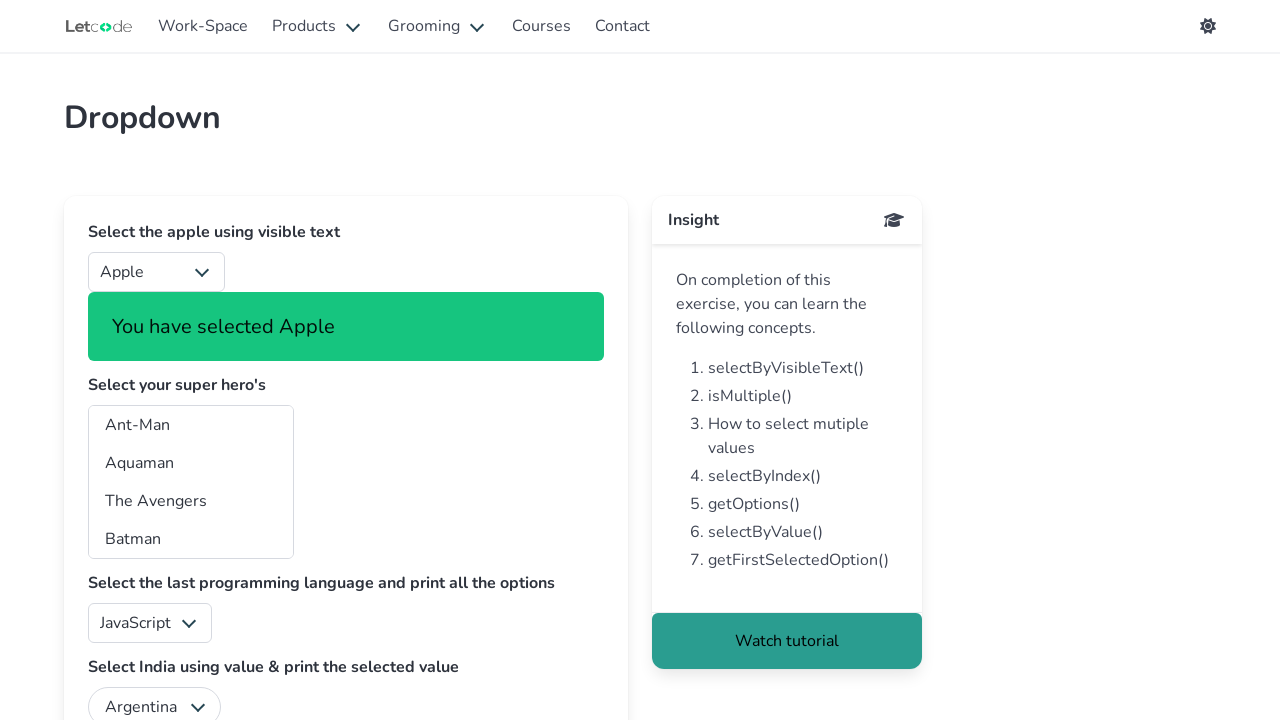